Tests calendar/date picker functionality by clicking on the first date picker input field to open the calendar widget

Starting URL: https://www.hyrtutorials.com/p/calendar-practice.html

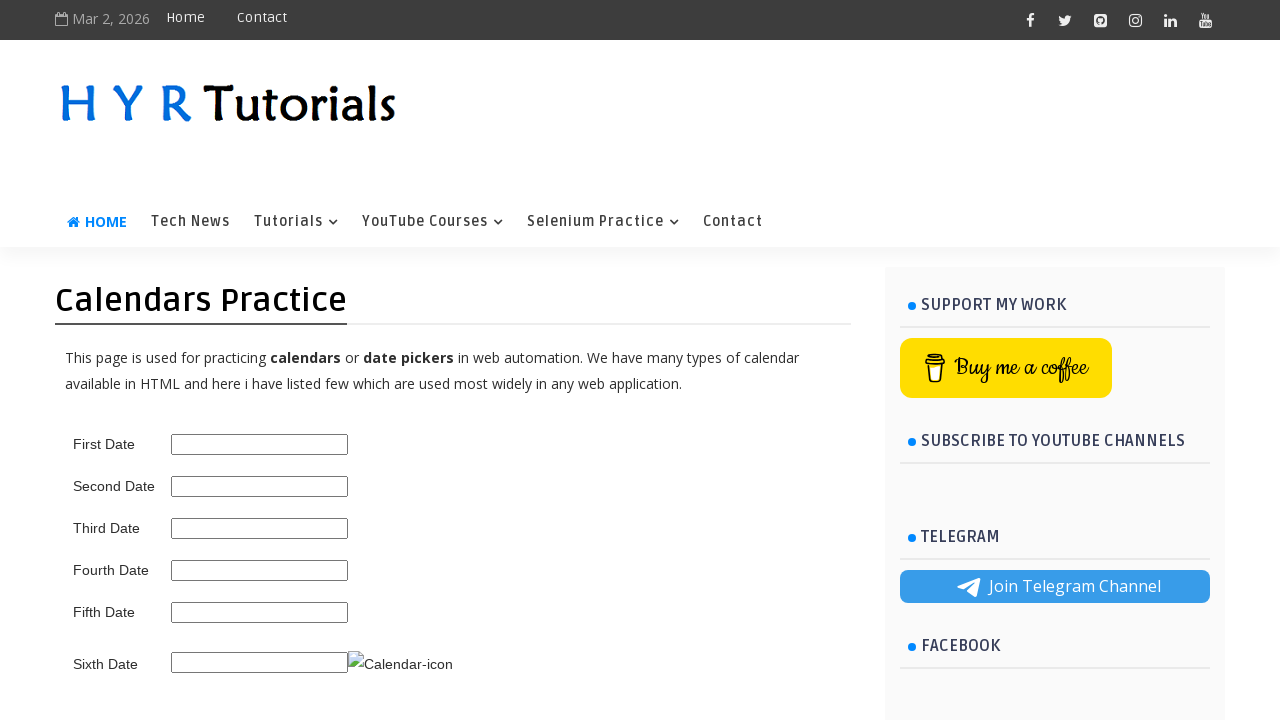

Clicked on the first date picker input field to open the calendar widget at (260, 444) on input#first_date_picker
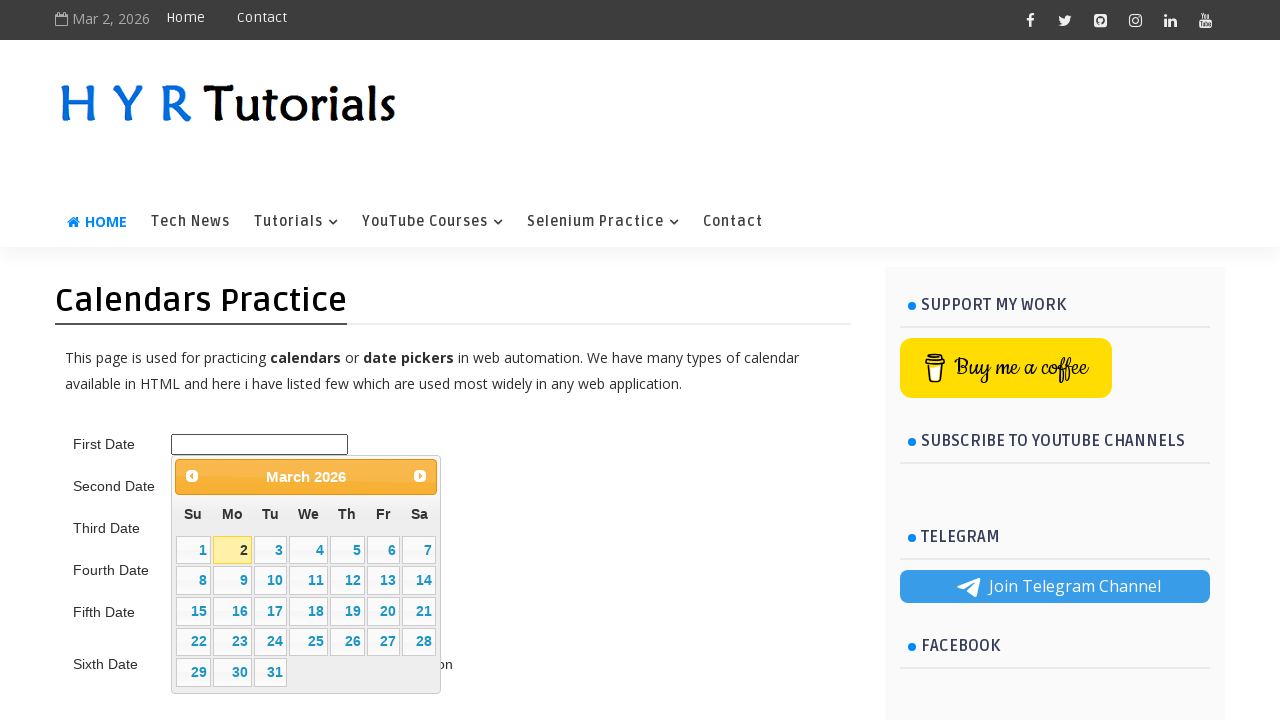

Waited 500ms for calendar widget to appear
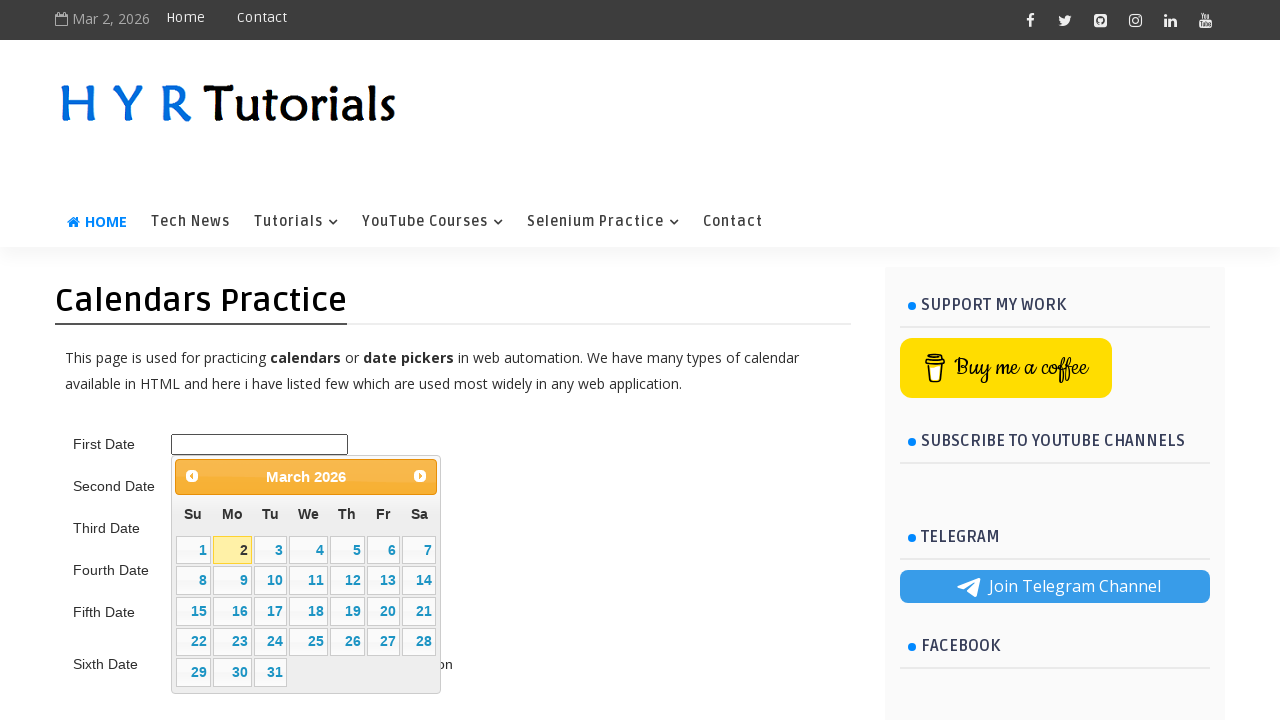

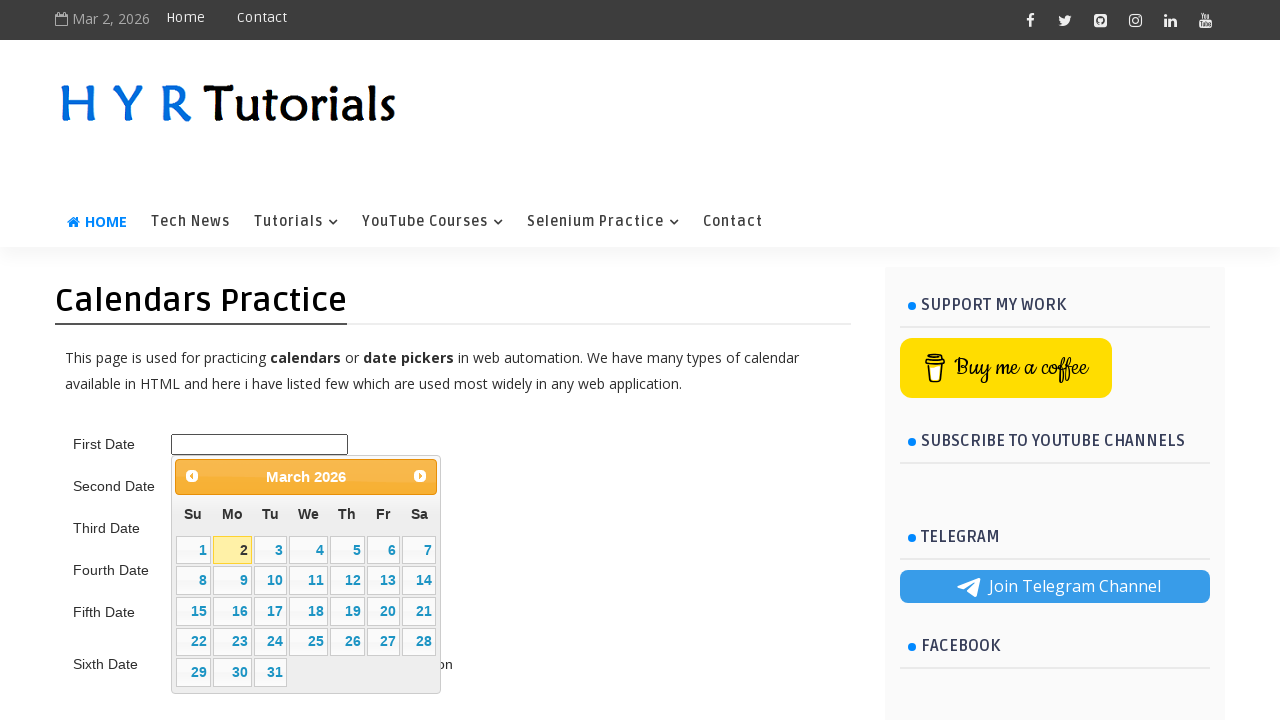